Tests that clicking Clear completed removes completed items

Starting URL: https://demo.playwright.dev/todomvc

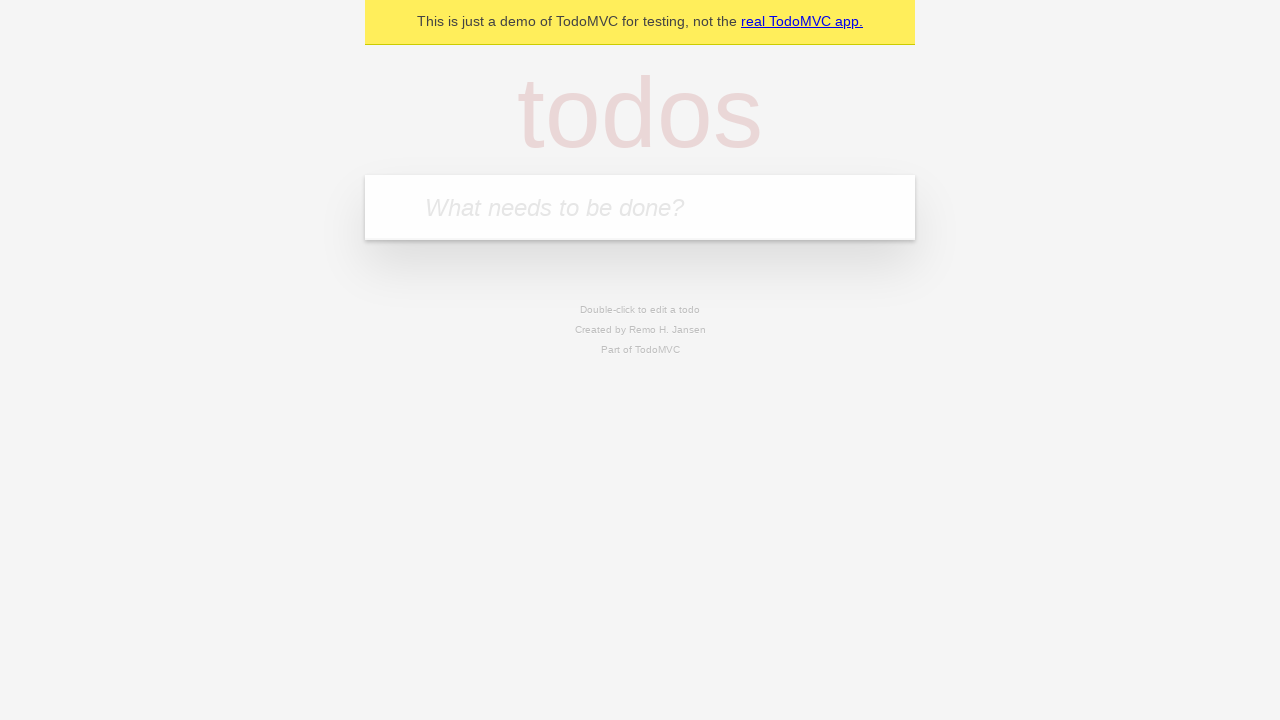

Filled todo input with 'buy some cheese' on internal:attr=[placeholder="What needs to be done?"i]
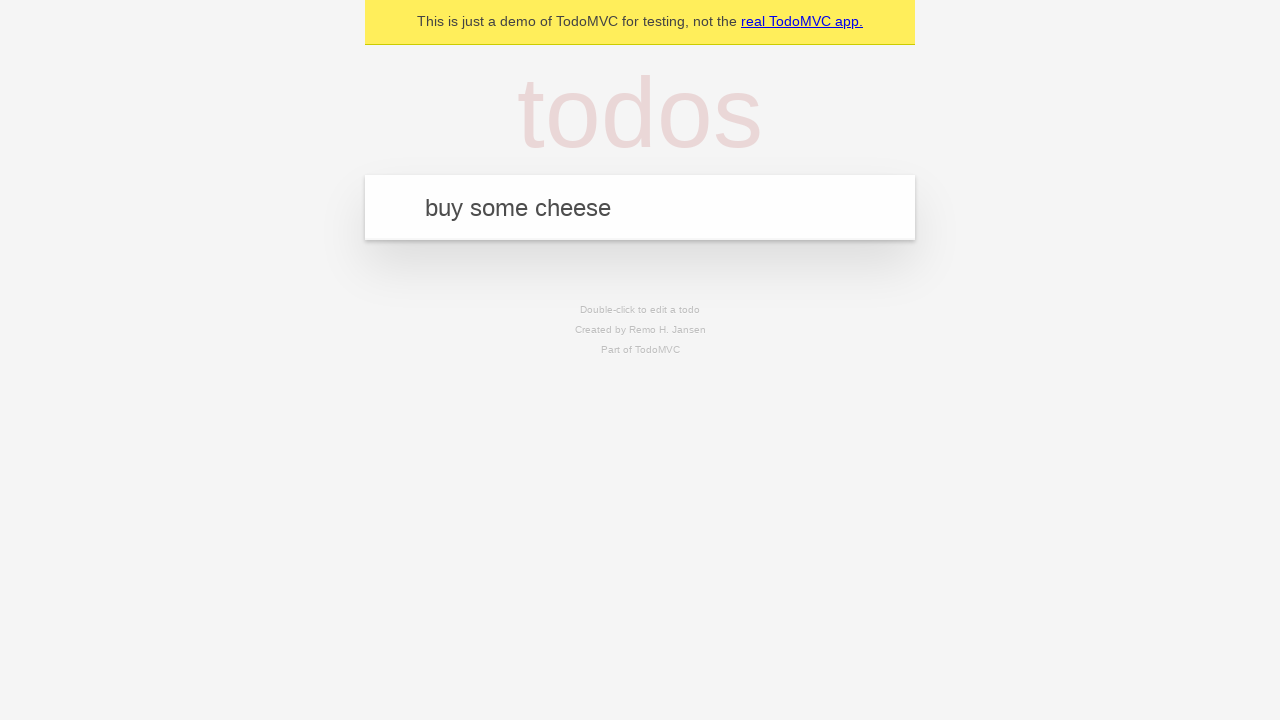

Pressed Enter to create first todo on internal:attr=[placeholder="What needs to be done?"i]
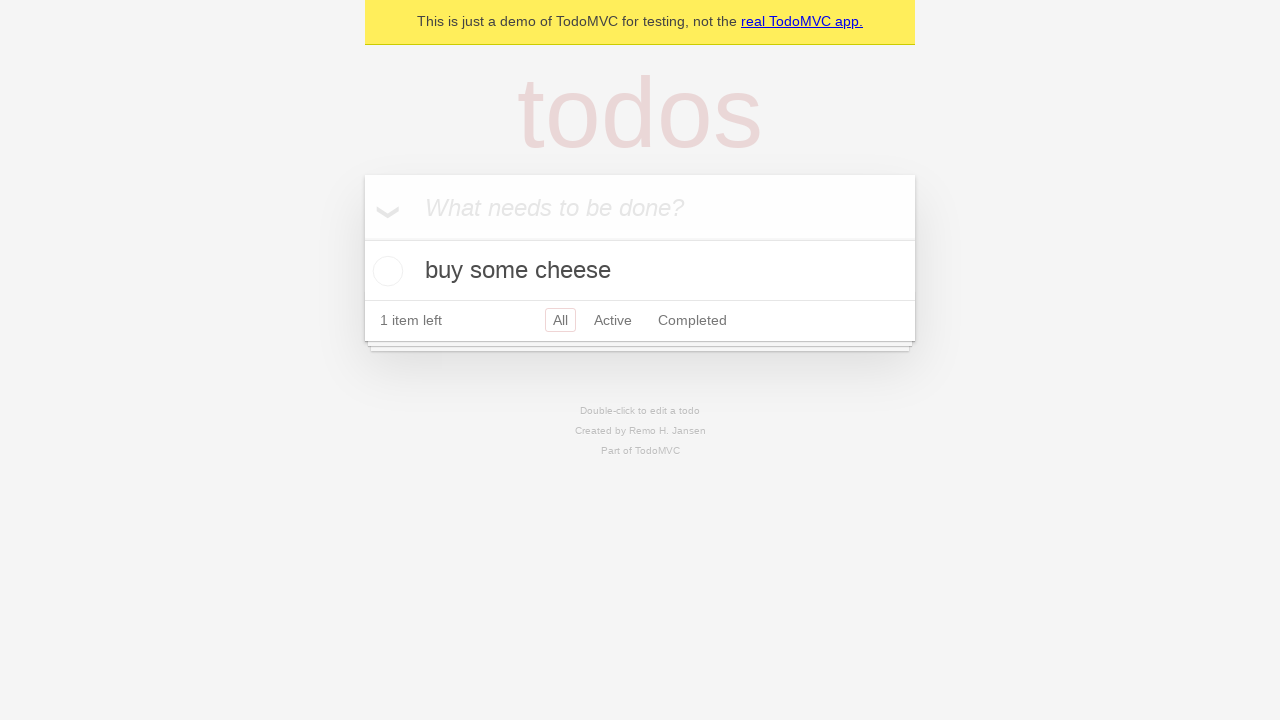

Filled todo input with 'feed the cat' on internal:attr=[placeholder="What needs to be done?"i]
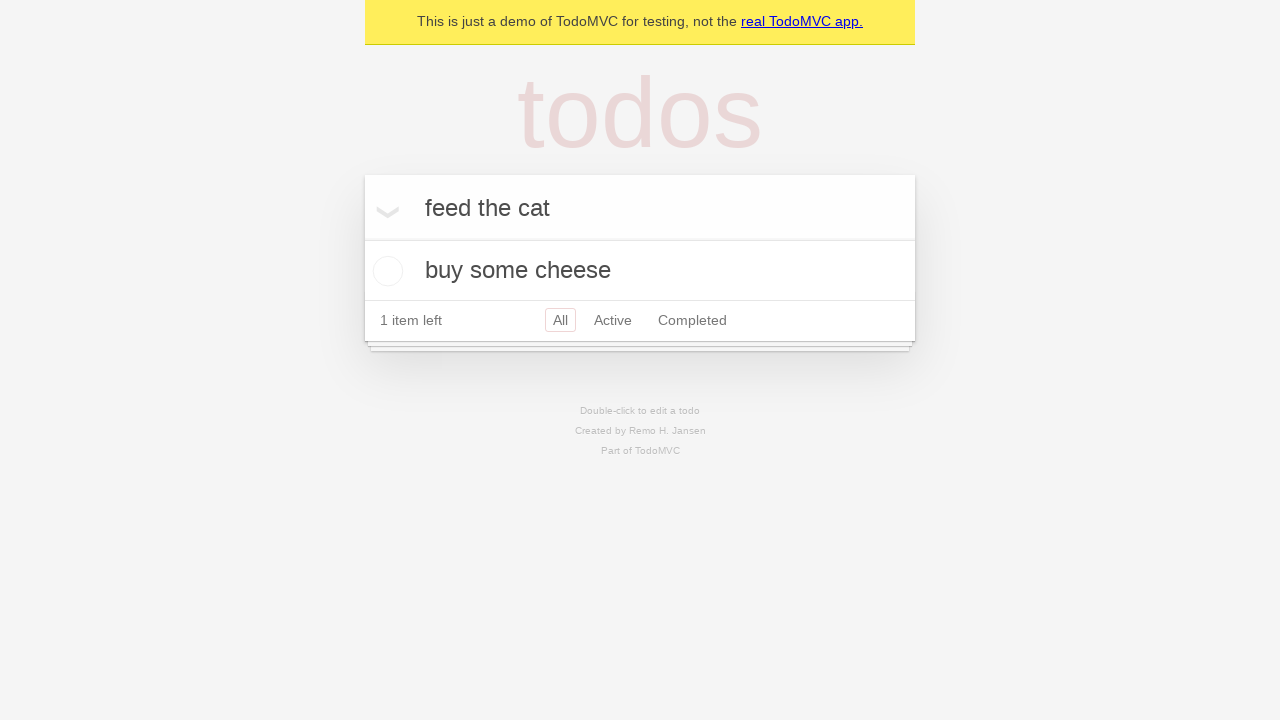

Pressed Enter to create second todo on internal:attr=[placeholder="What needs to be done?"i]
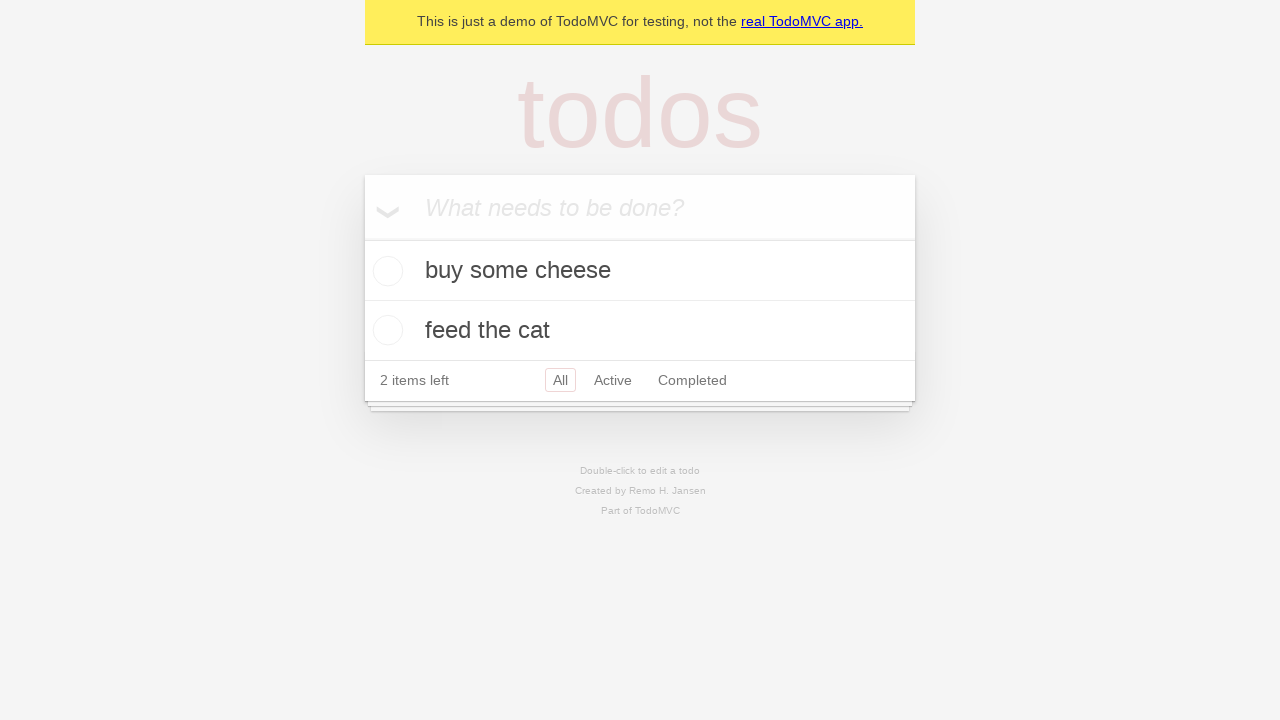

Filled todo input with 'book a doctors appointment' on internal:attr=[placeholder="What needs to be done?"i]
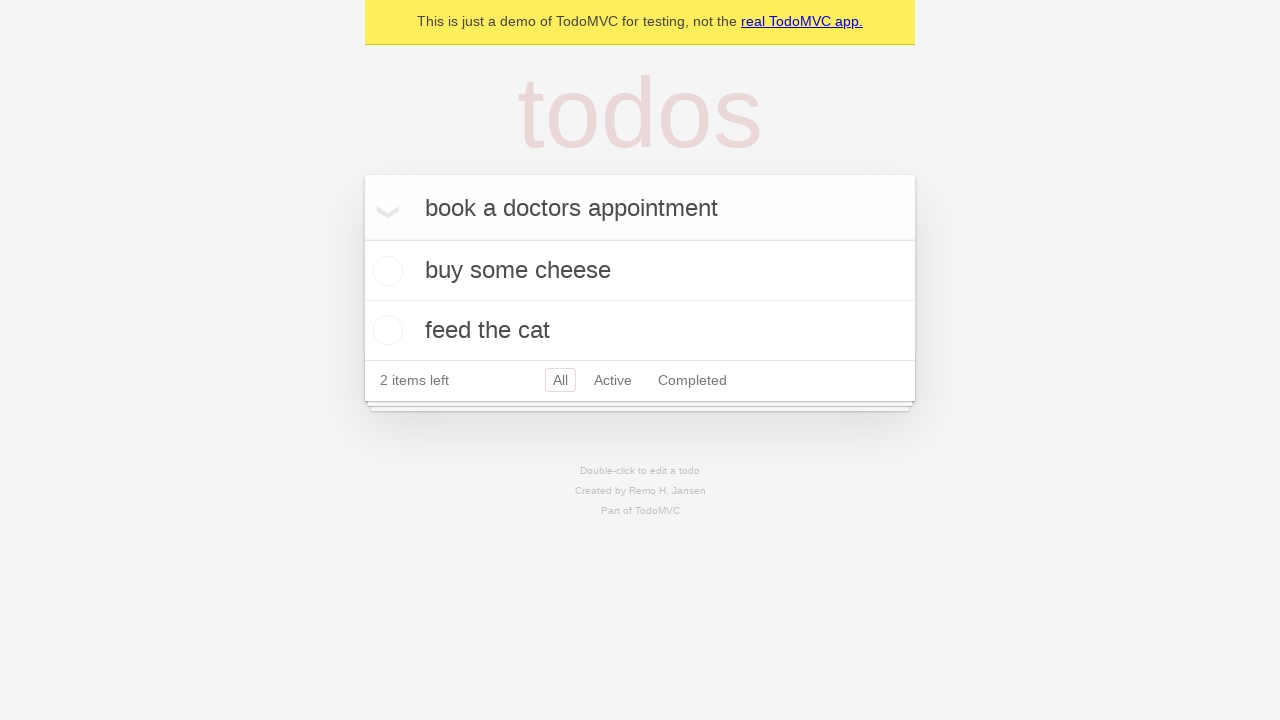

Pressed Enter to create third todo on internal:attr=[placeholder="What needs to be done?"i]
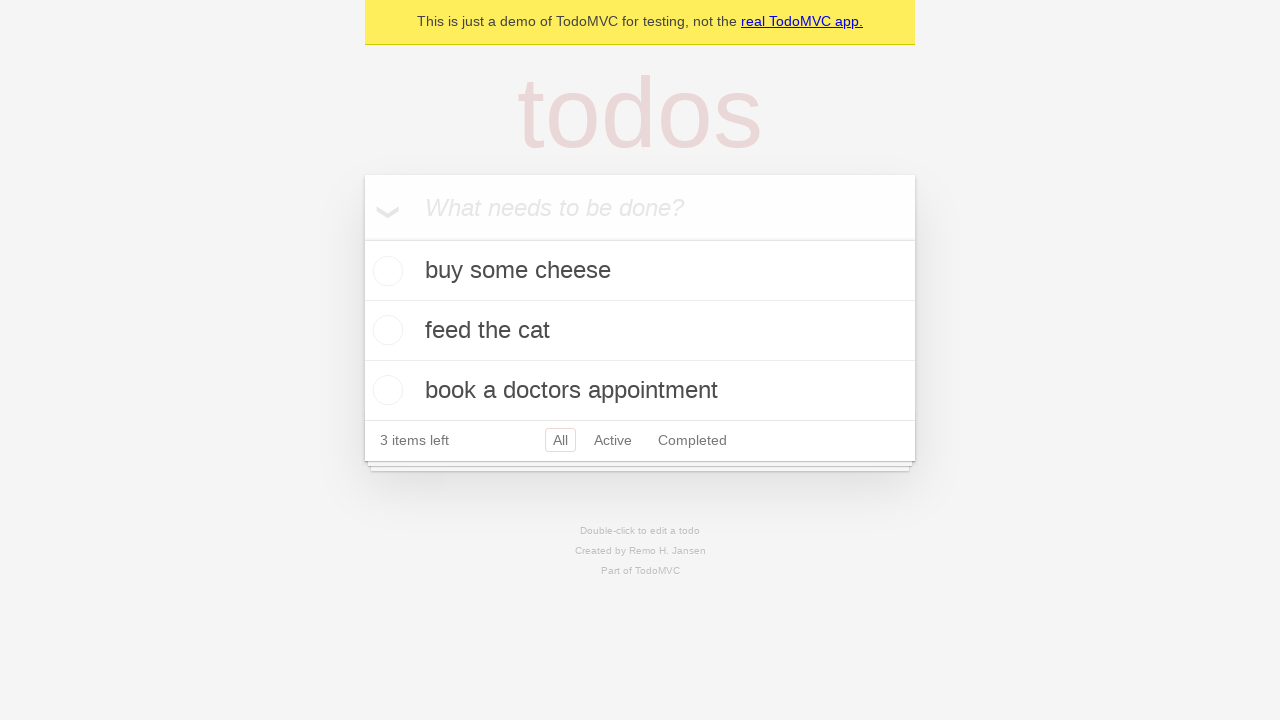

Checked the second todo item (feed the cat) at (385, 330) on internal:testid=[data-testid="todo-item"s] >> nth=1 >> internal:role=checkbox
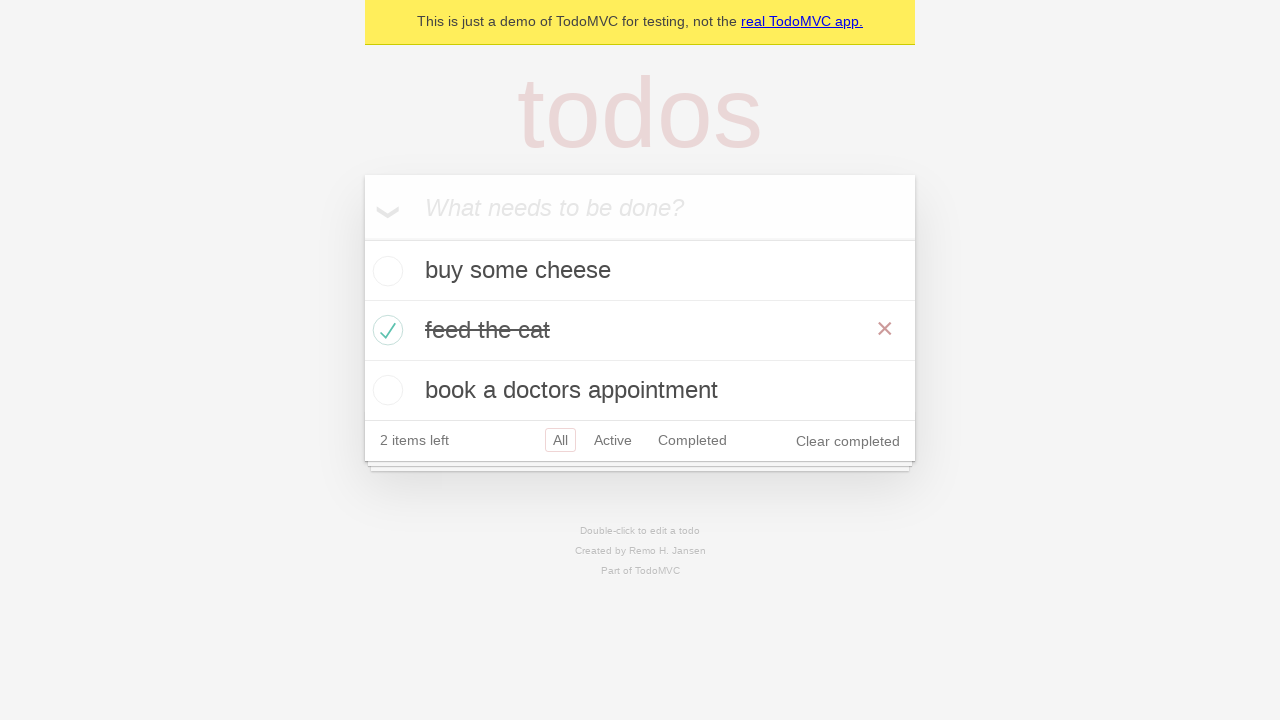

Clicked 'Clear completed' button to remove completed items at (848, 441) on internal:role=button[name="Clear completed"i]
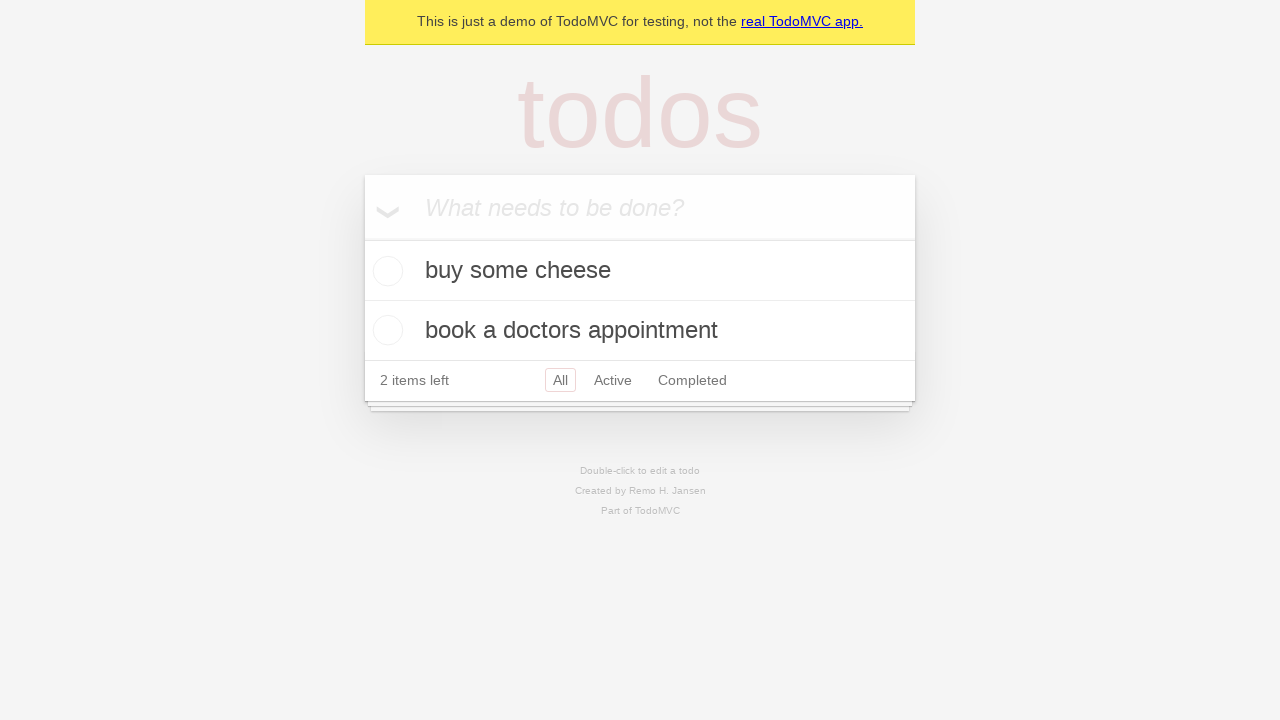

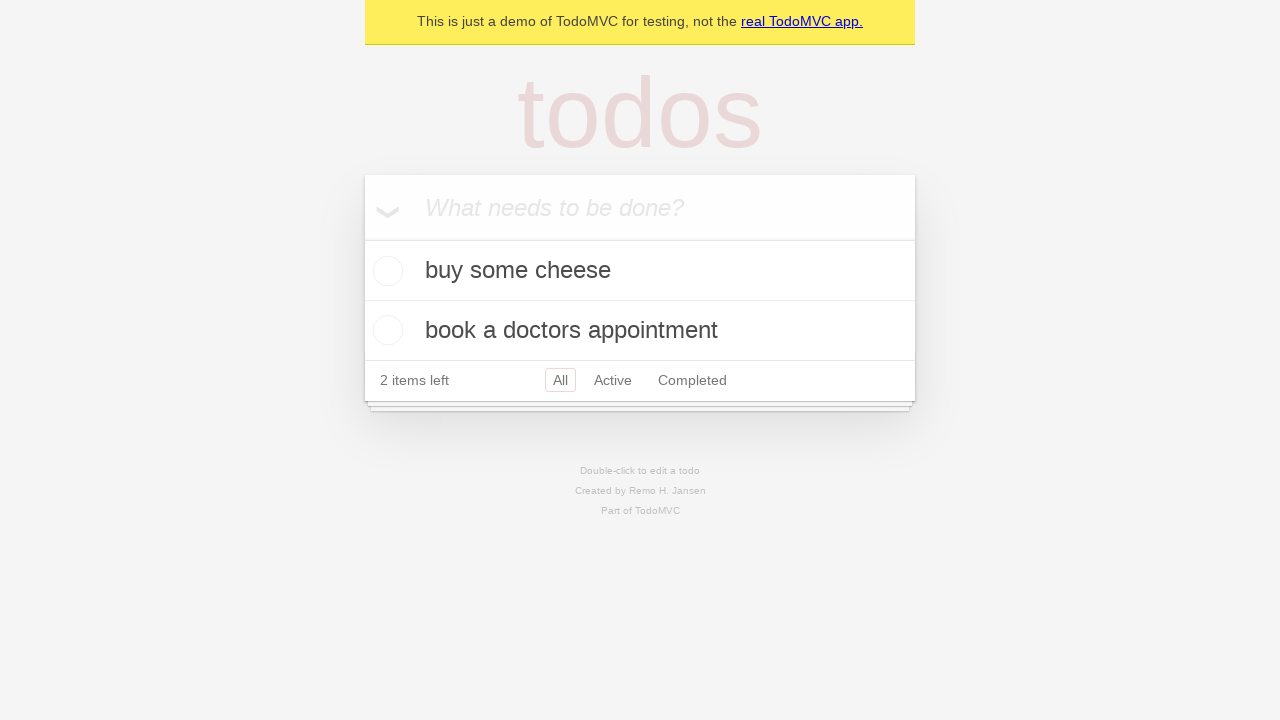